Navigates to Eventbrite Sydney events page and verifies that event cards are loaded and displayed on the page.

Starting URL: https://www.eventbrite.com.au/d/australia--sydney/events/

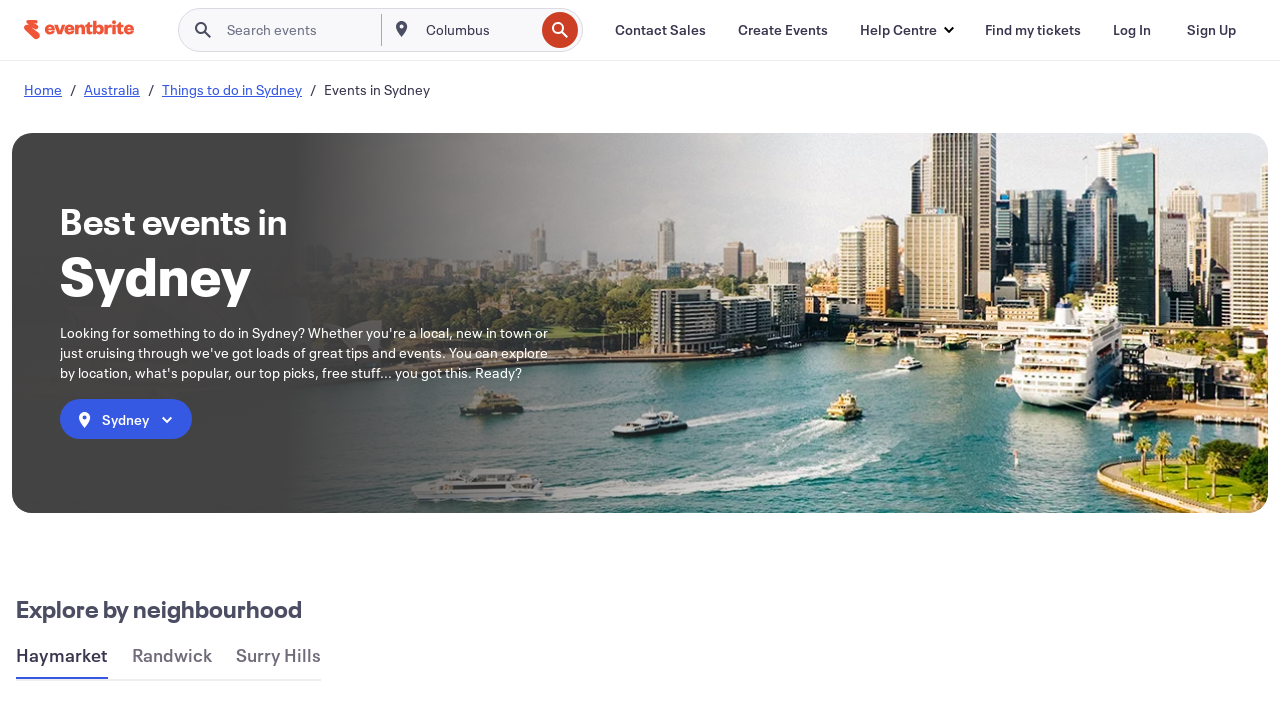

Navigated to Eventbrite Sydney events page
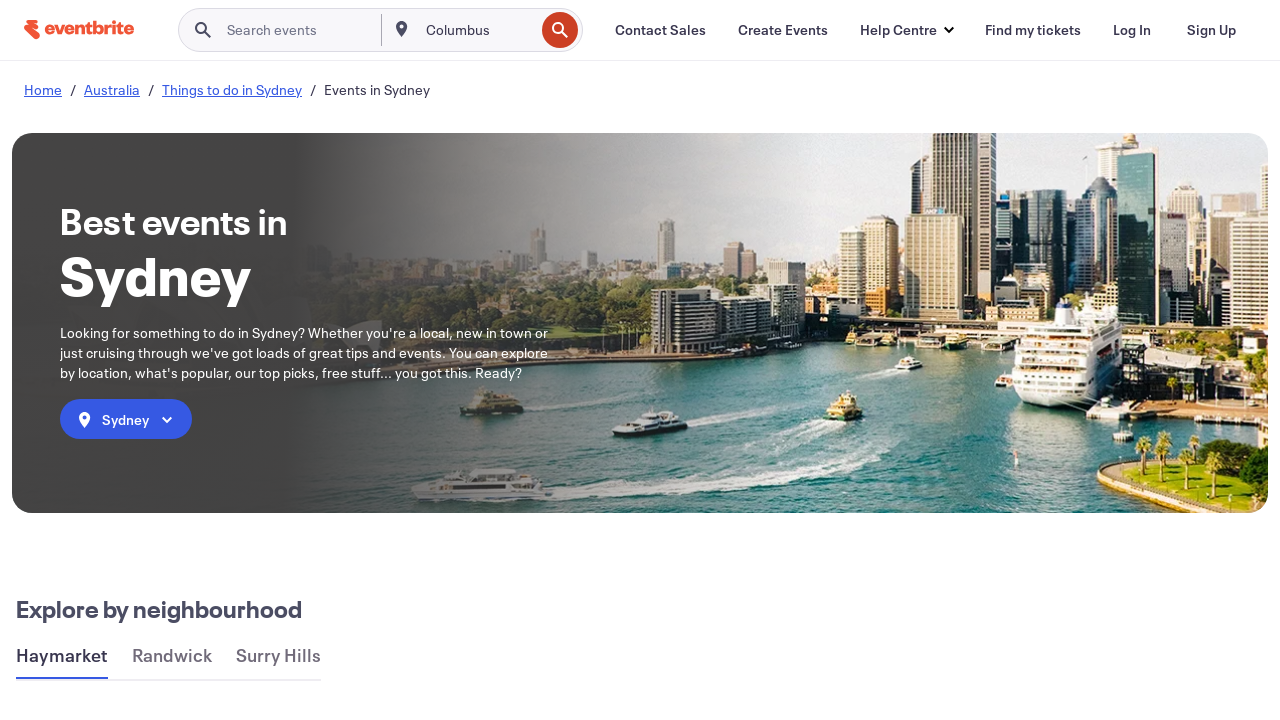

Event cards selector loaded on page
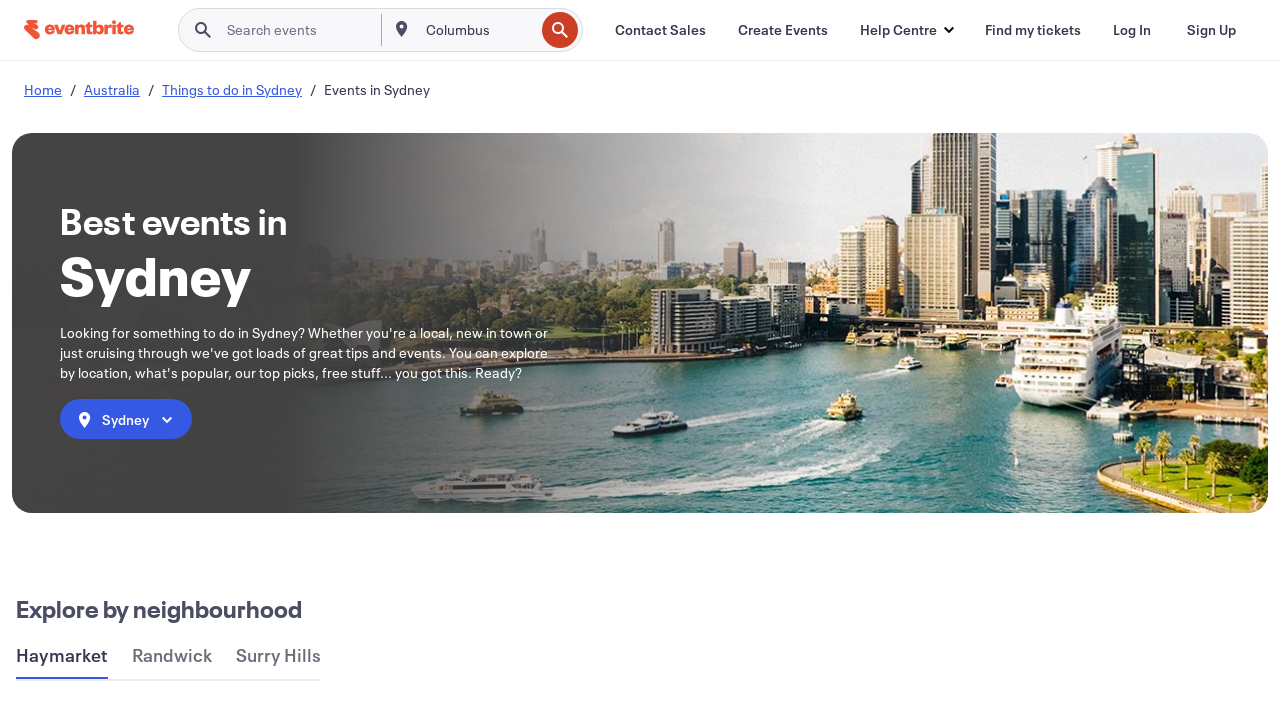

Found 128 event cards on the page
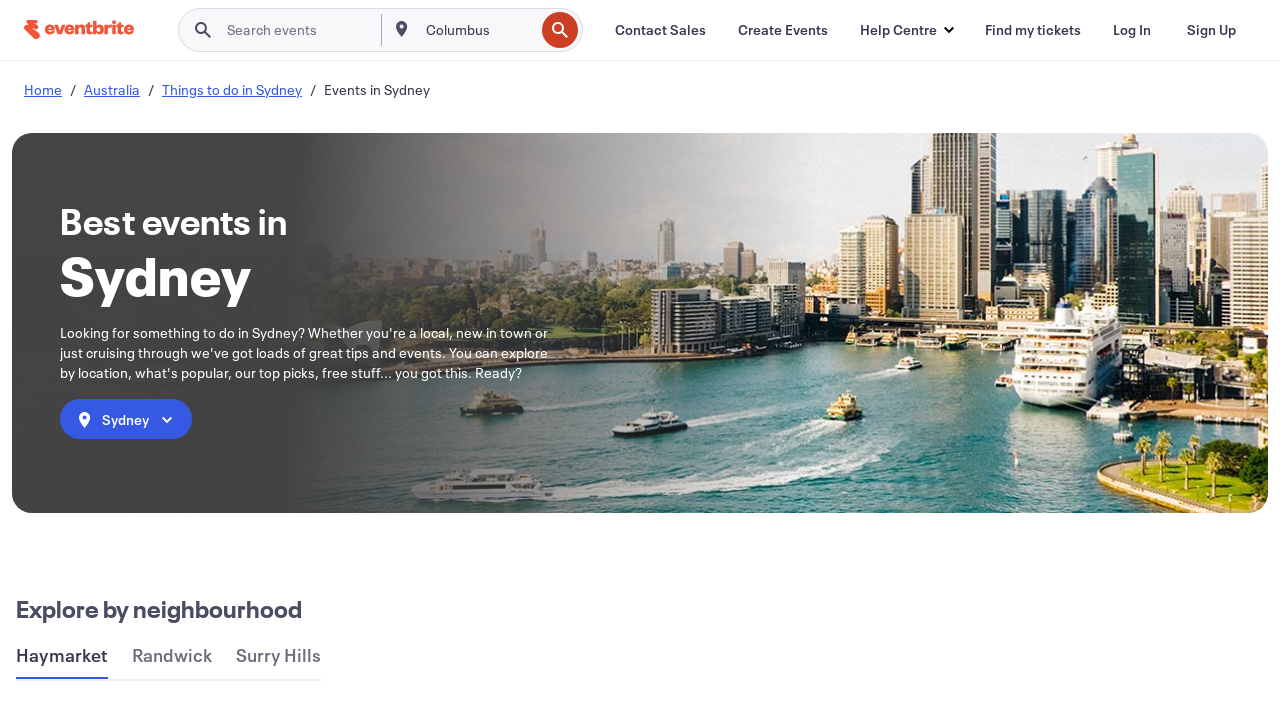

Verified that at least one event card is displayed
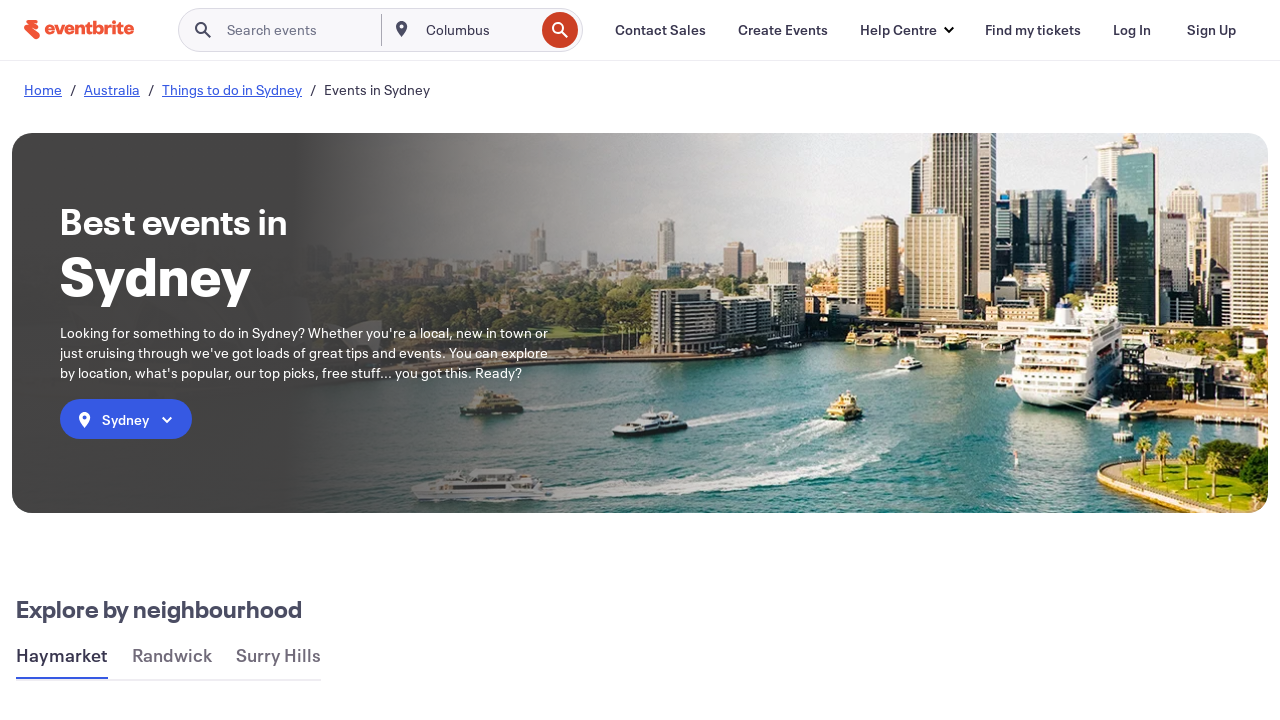

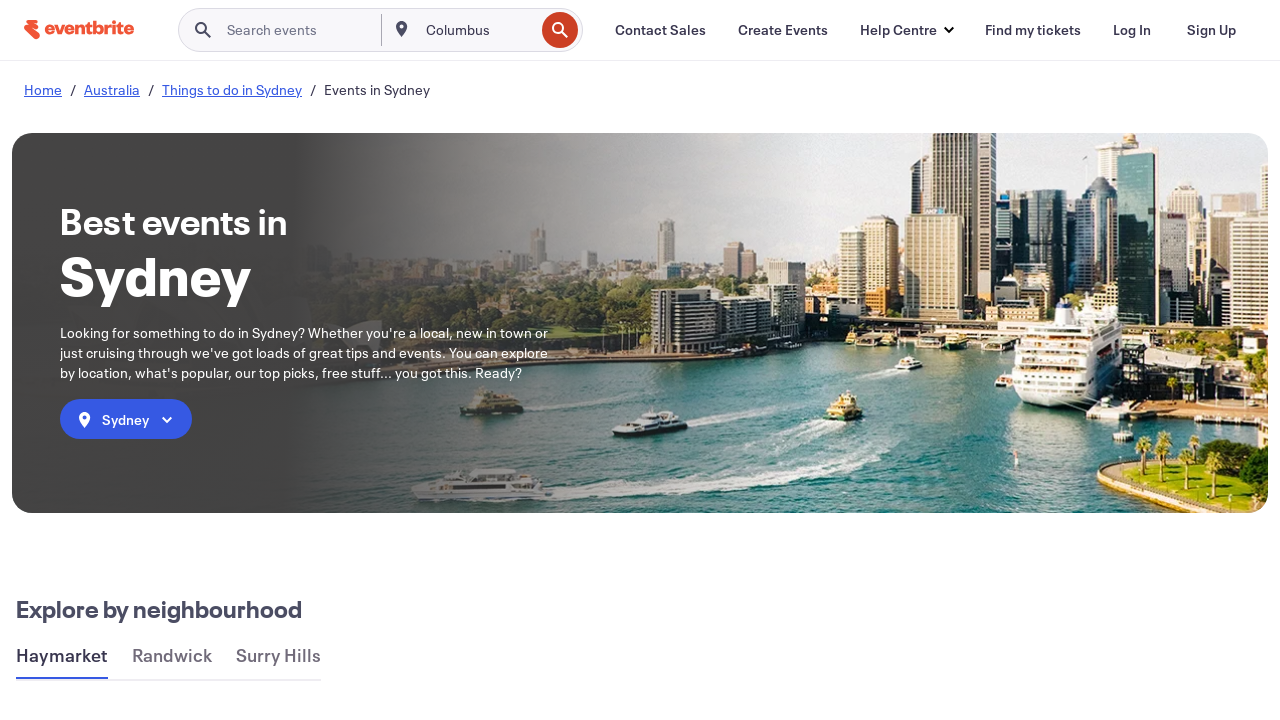